Searches for a cricket player on ESPN Cricinfo stats page, navigates to their profile, and selects all Test/ODI/T20I records from the dropdown

Starting URL: https://stats.espncricinfo.com/ci/engine/stats/index.html?class=1;type=batting

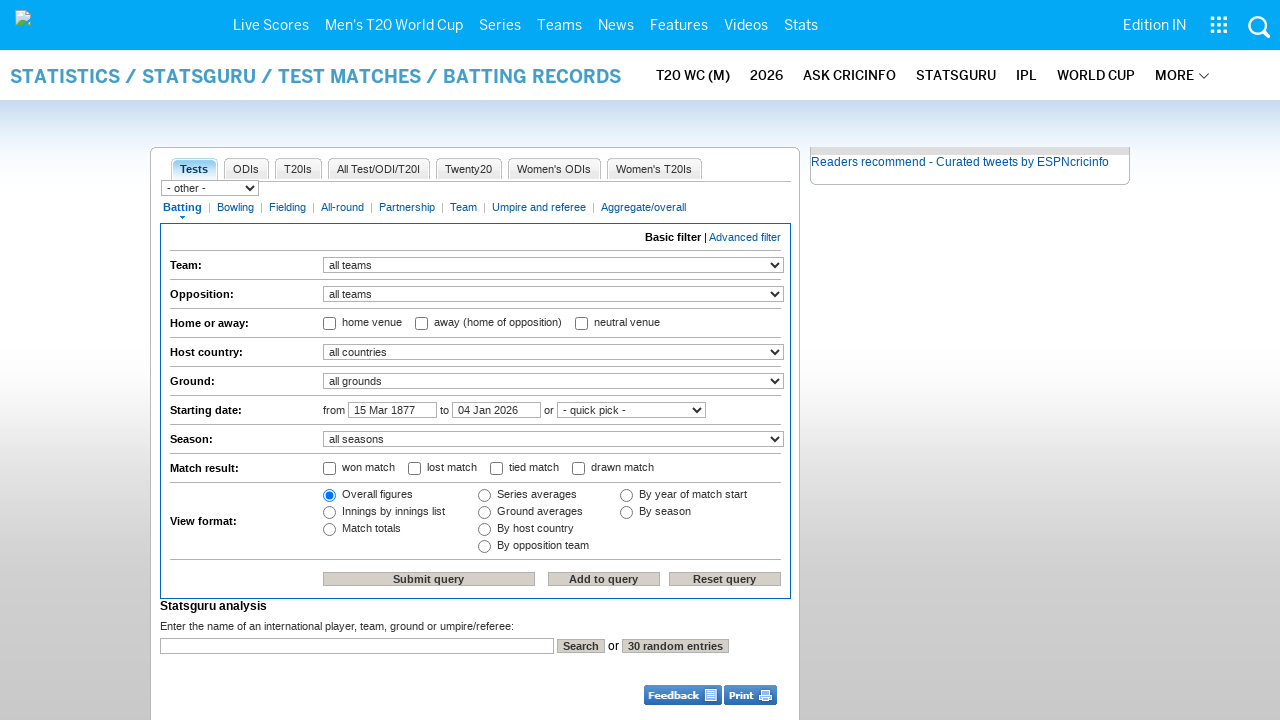

Filled search field with player name 'Virat Kohli' on //*[@id='ciHomeContentlhs']/div[3]/div[3]/form/input[1]
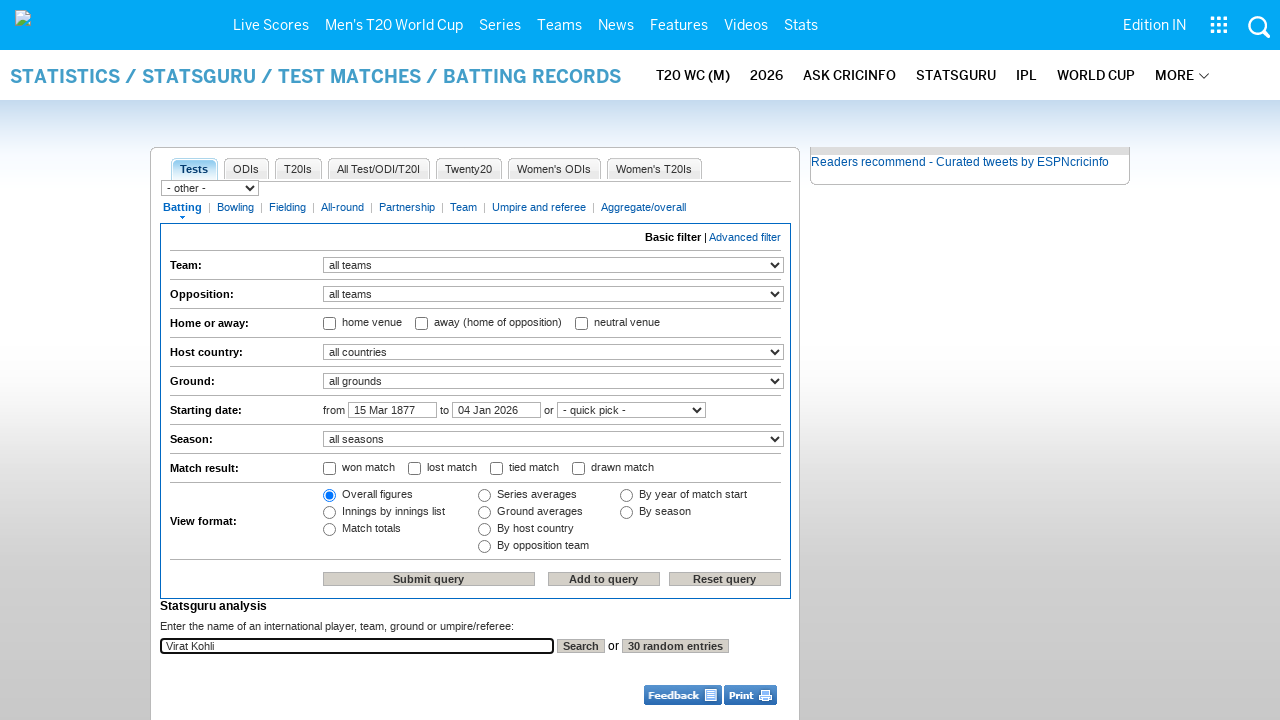

Clicked search button to find player at (581, 646) on xpath=//*[@id='ciHomeContentlhs']/div[3]/div[3]/form/input[2]
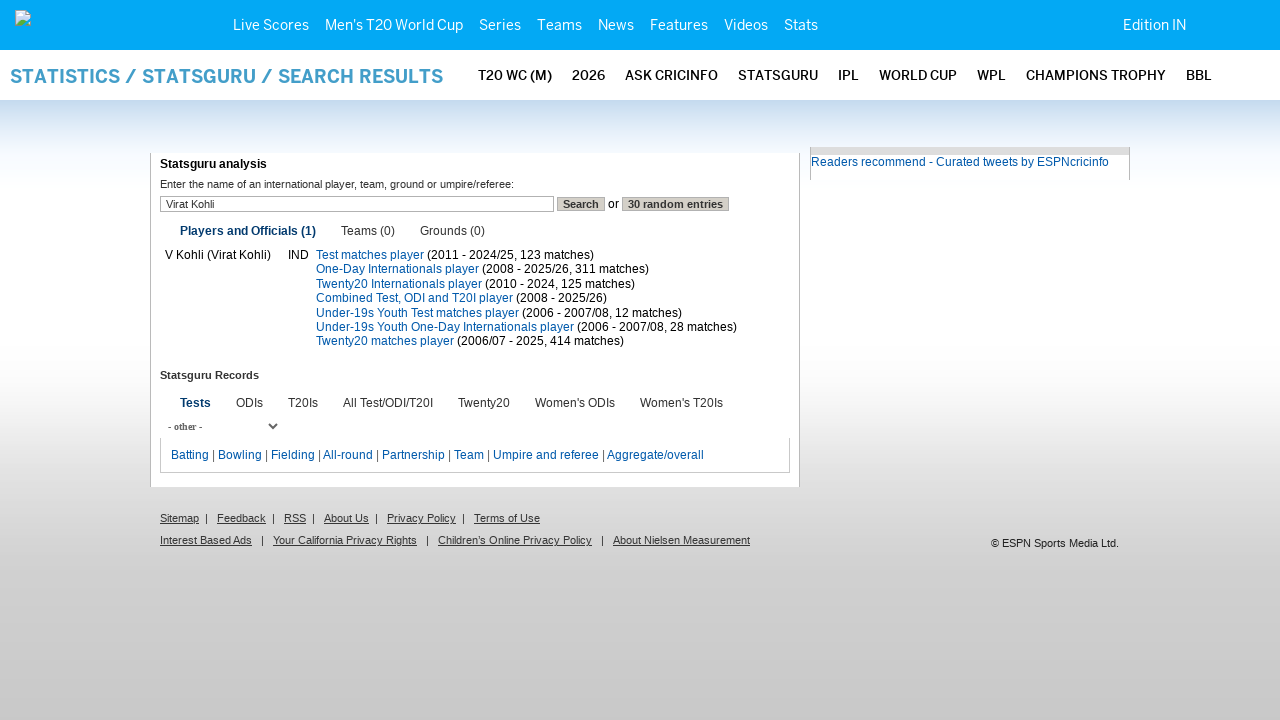

Clicked on player link to navigate to profile at (253, 231) on xpath=//*[@id="player"]/a
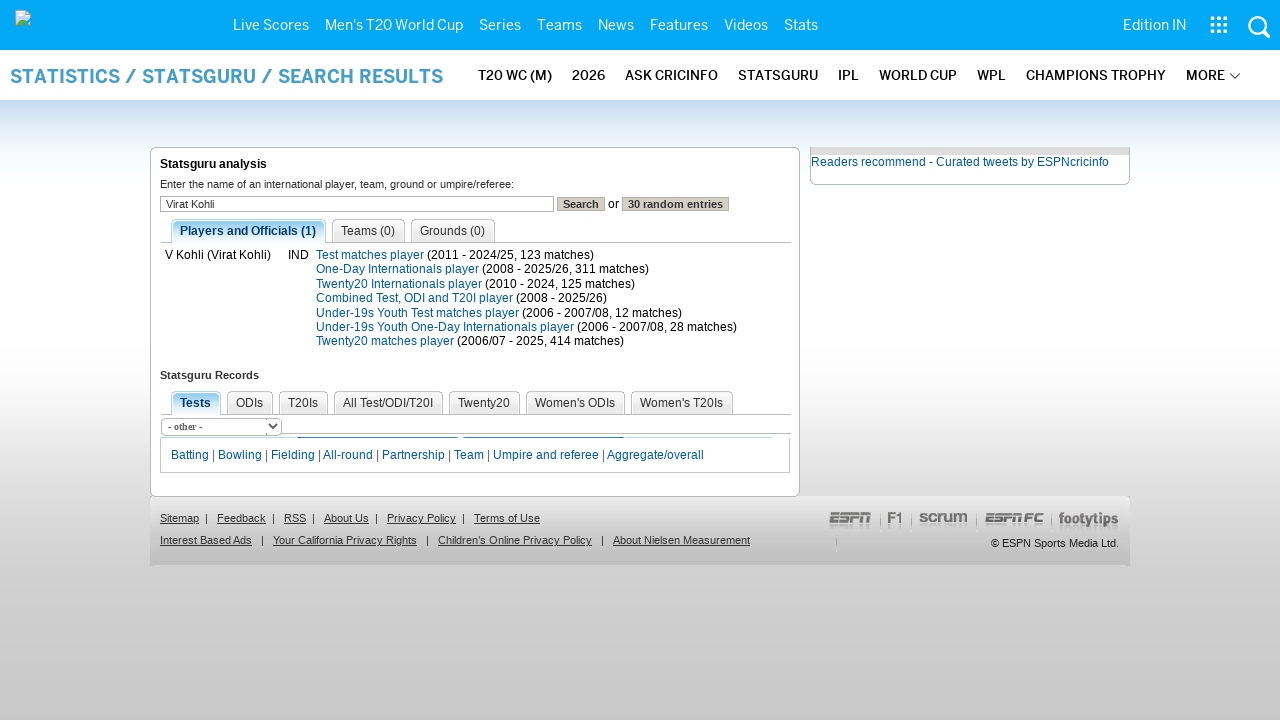

Clicked test data button (first XPath attempt) at (370, 255) on xpath=//*[@id="gurusearch_player"]/table/tbody/tr/td[3]/a[1]
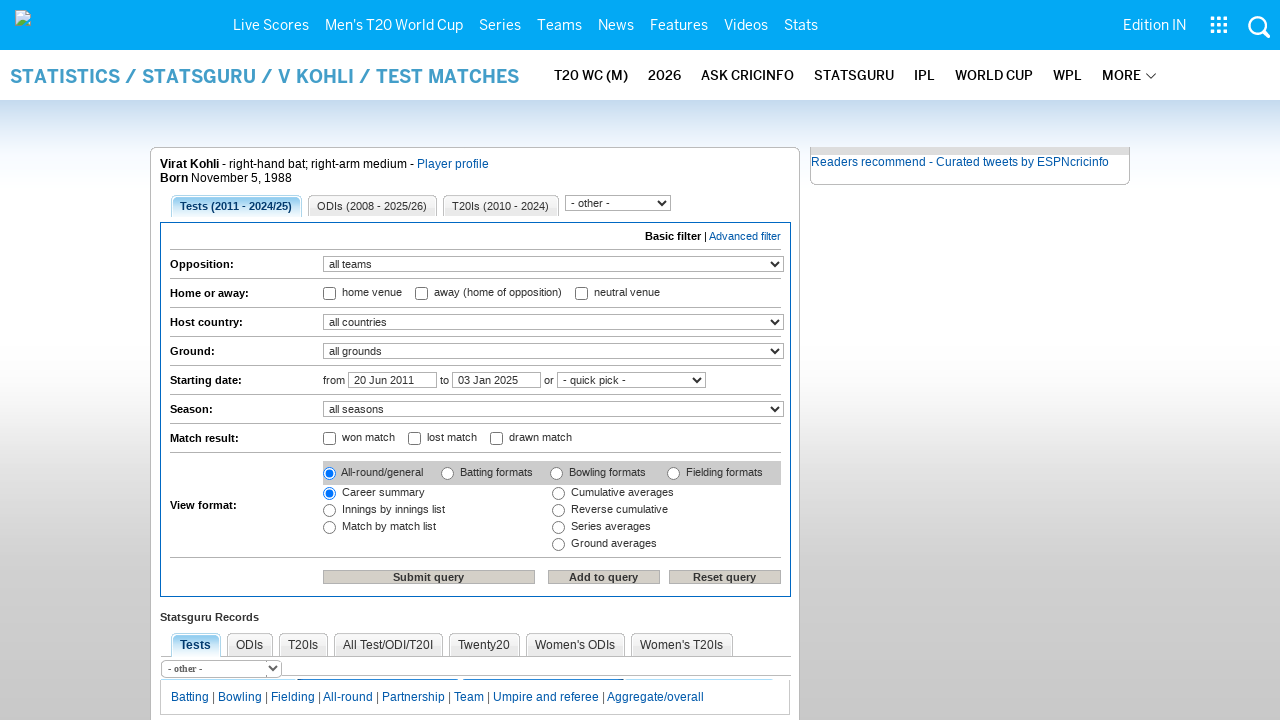

Selected 'All Test/ODI/T20I' from dropdown menu on //*[@id="ciHomeContentlhs"]/div[3]/div/div[1]/select
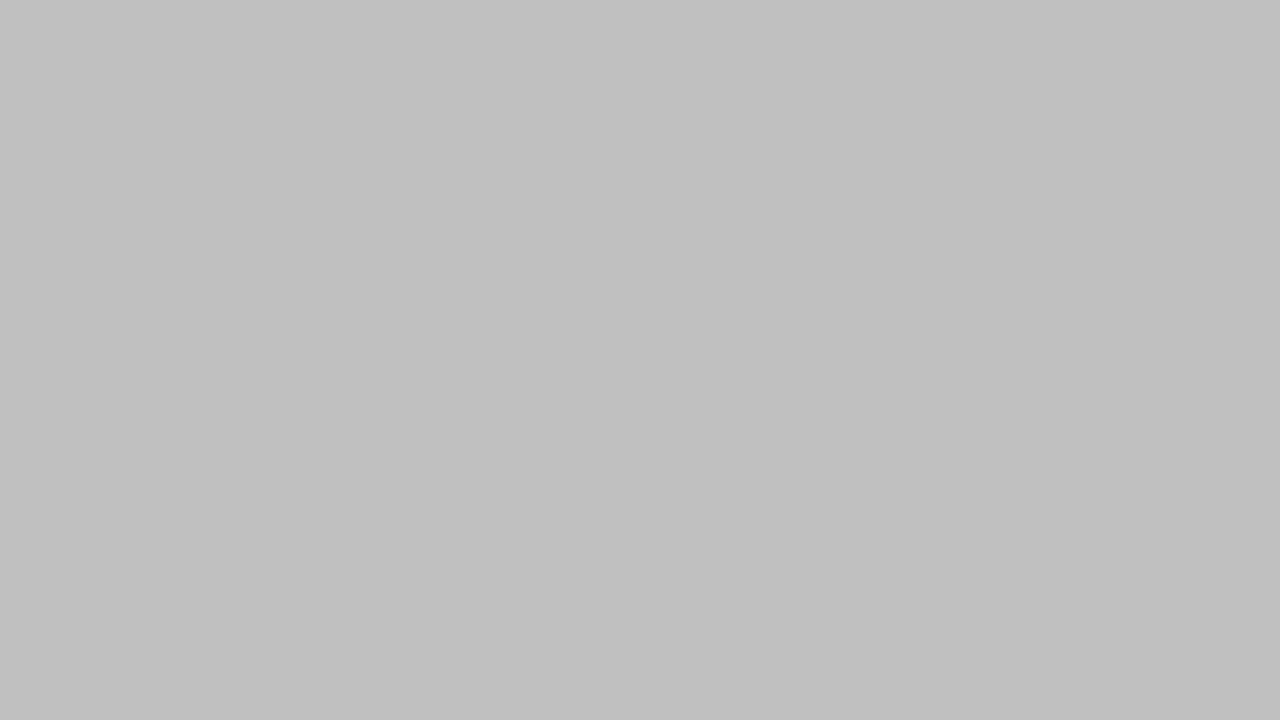

Submitted the query to fetch player records at (429, 576) on xpath=//*[@id='ciHomeContentlhs']/div[3]/div/table[1]/tbody/tr/td/table/tbody/tr
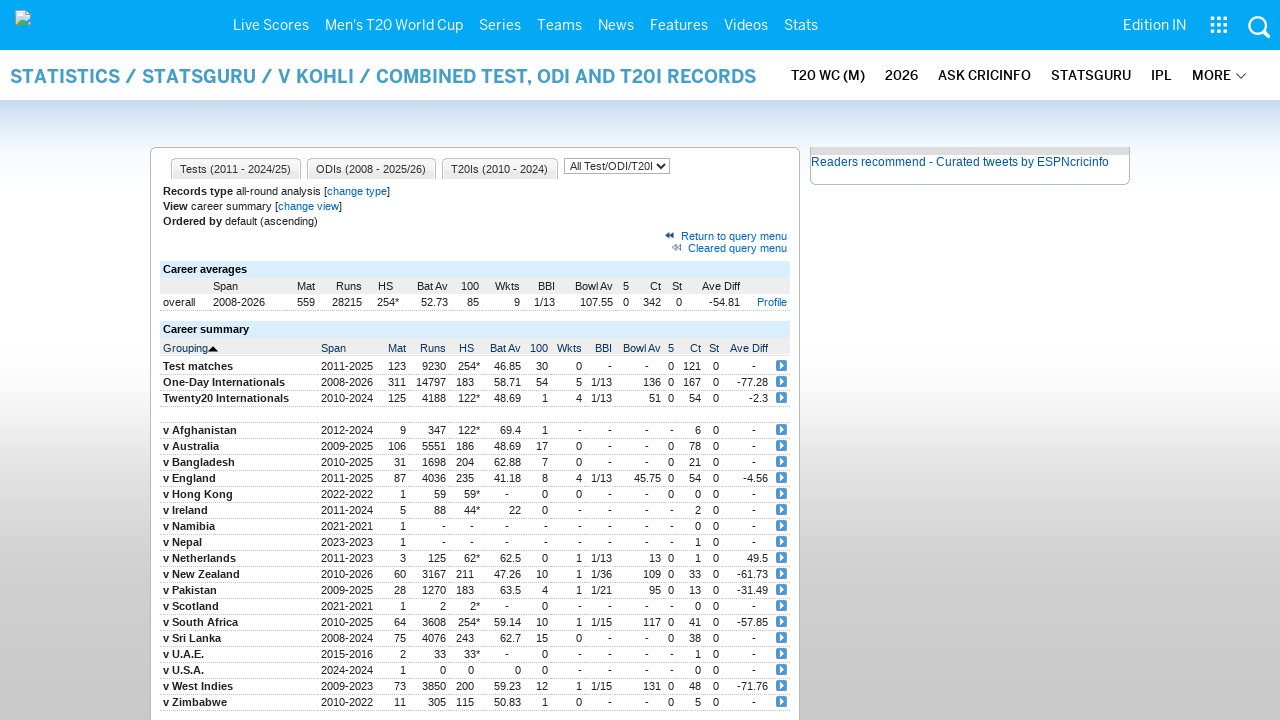

Waited for page to load and network to be idle
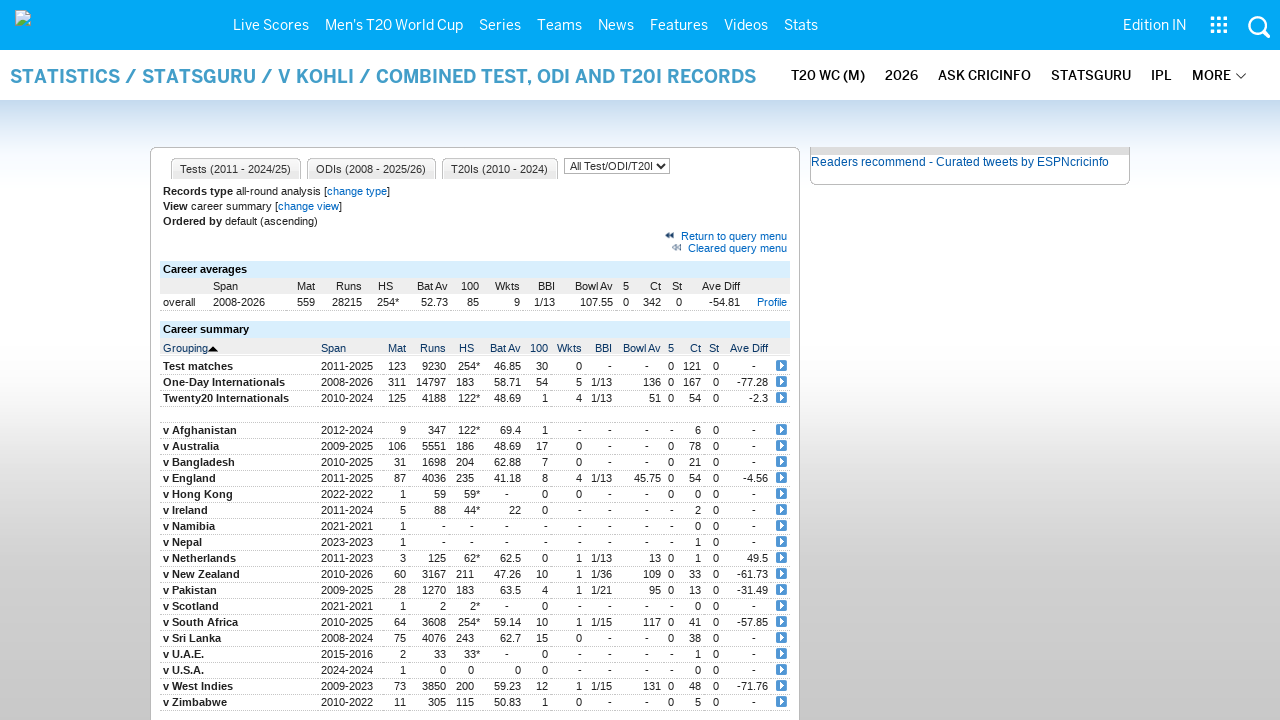

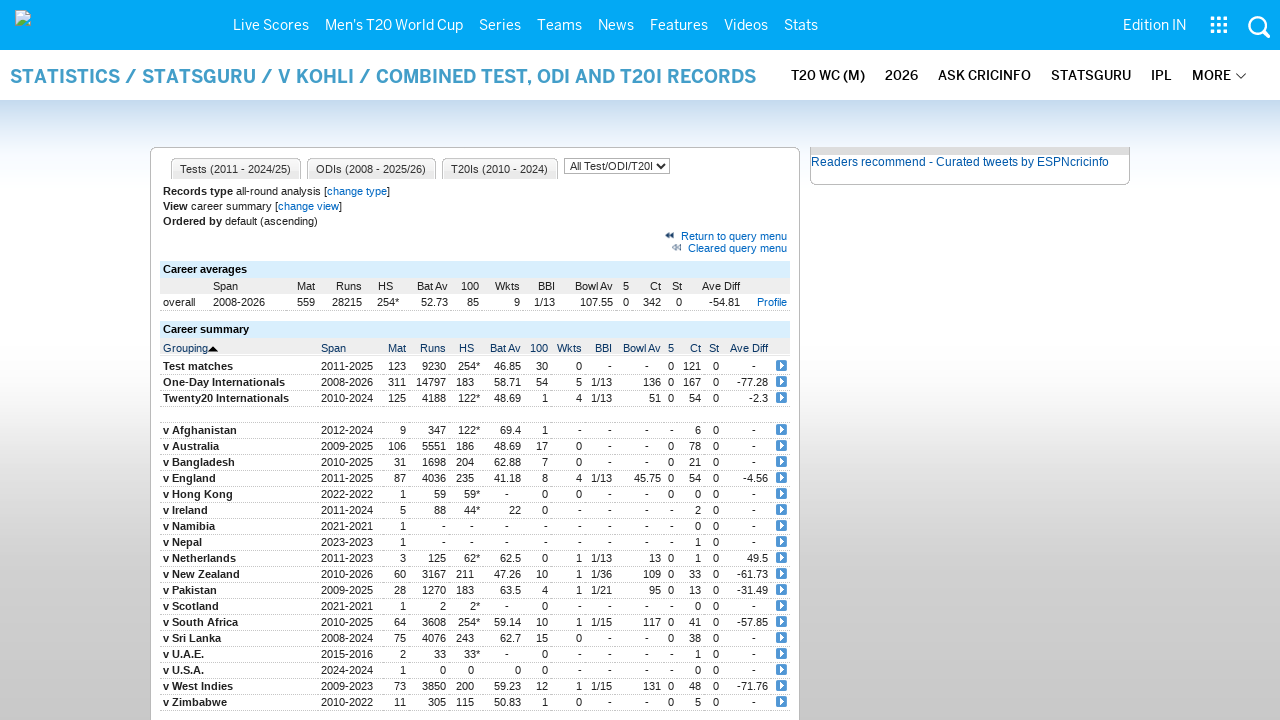